Opens a small modal dialog and closes it, then verifies the large modal button is still visible

Starting URL: https://demoqa.com/modal-dialogs

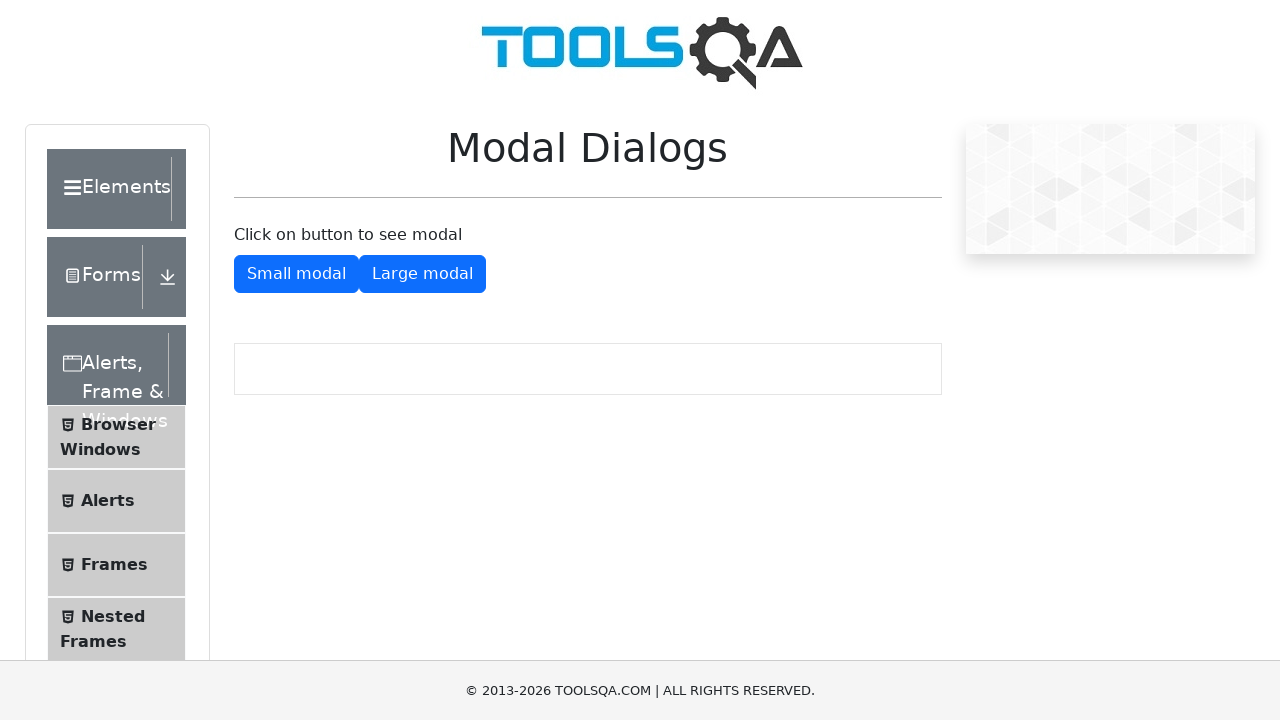

Clicked button to open small modal dialog at (296, 274) on #showSmallModal
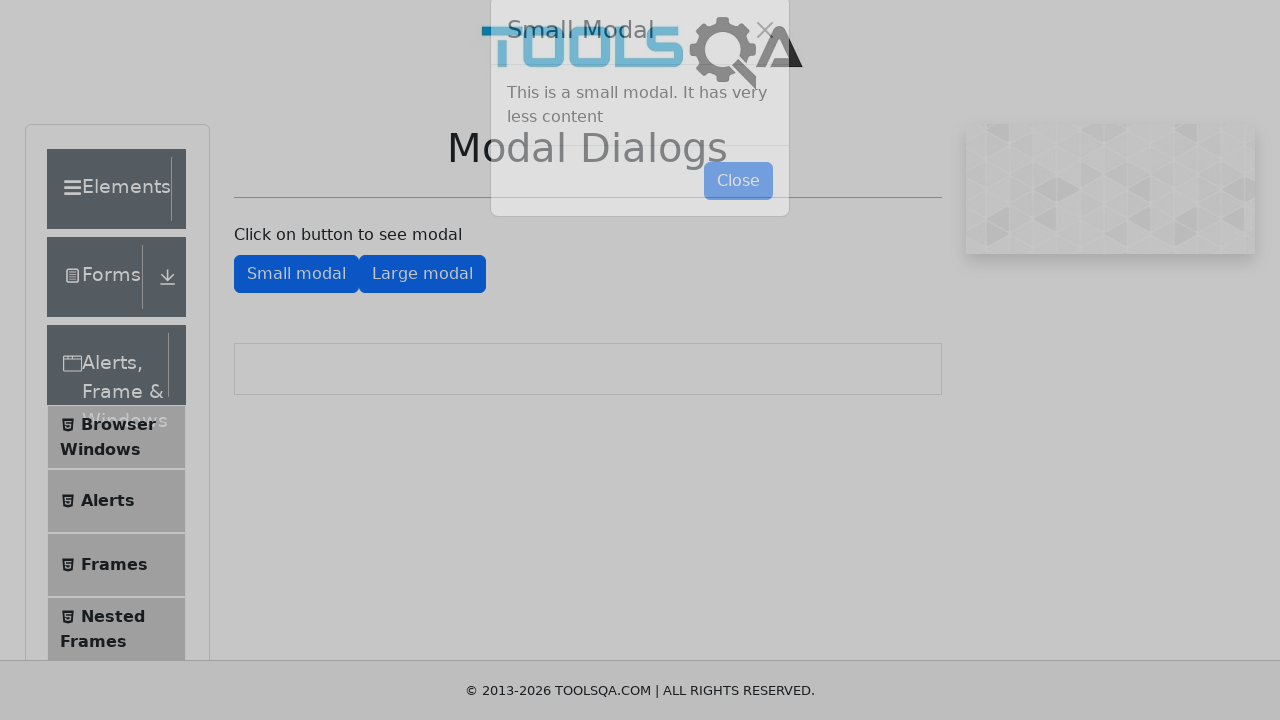

Clicked button to close small modal dialog at (738, 214) on #closeSmallModal
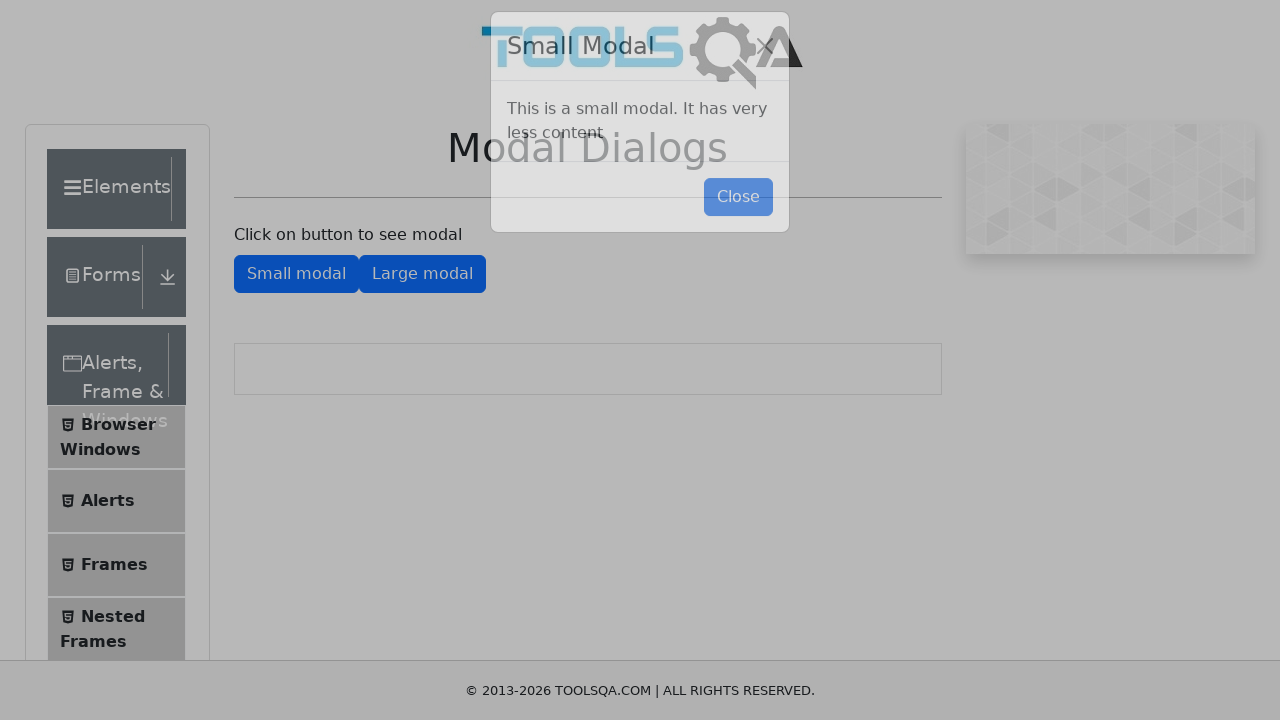

Verified that large modal button is still visible after closing small modal
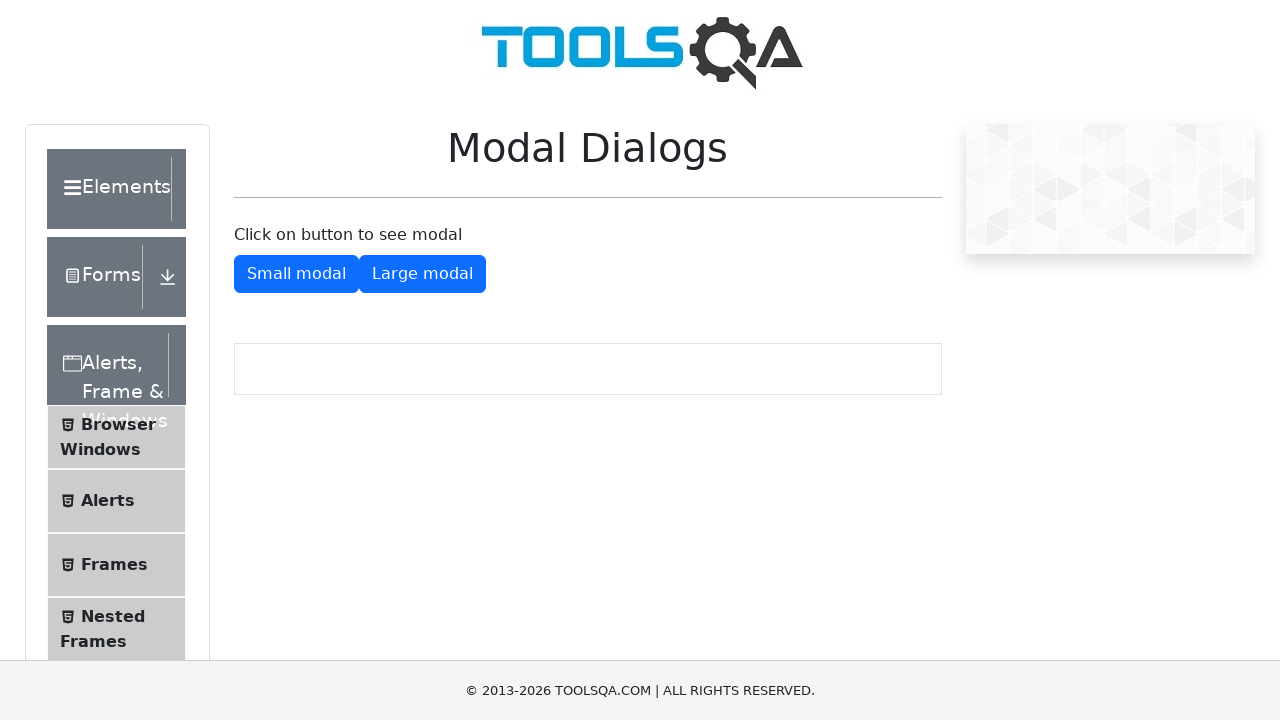

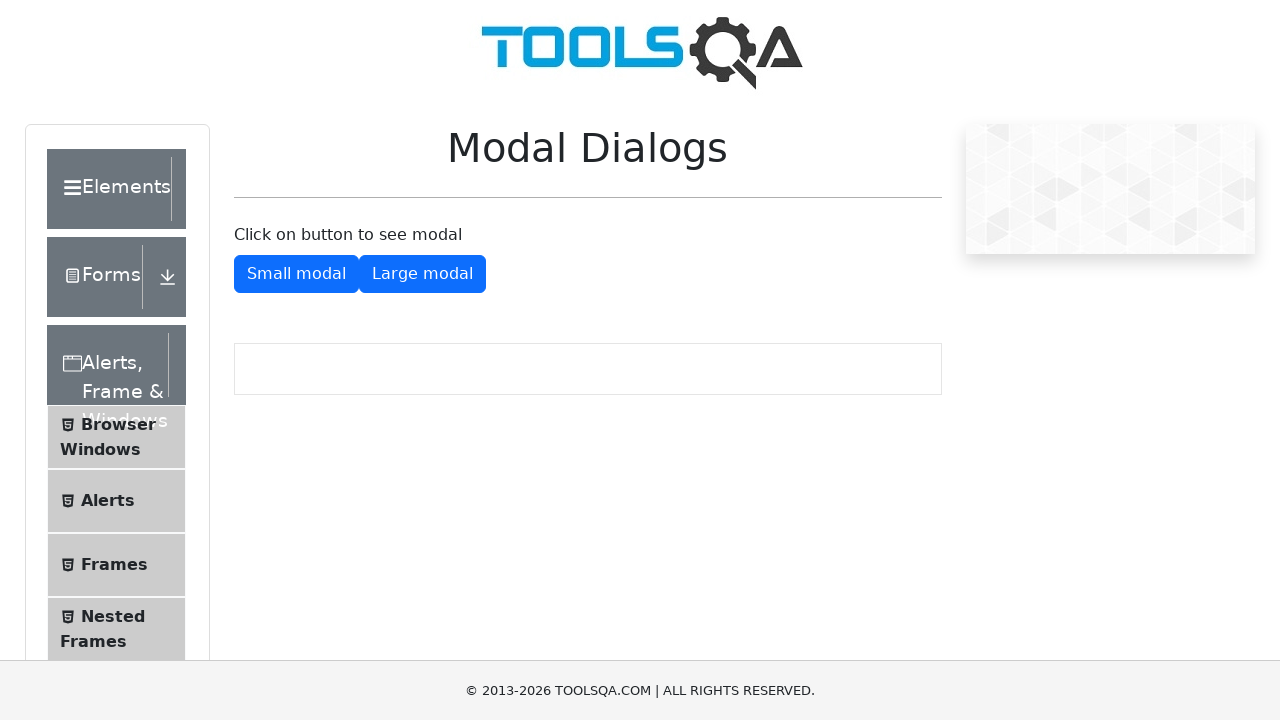